Tests iframe interaction by switching to iframe, filling a text field, and switching back to main content

Starting URL: http://antoniotrindade.com.br/treinoautomacao/elementsweb.html

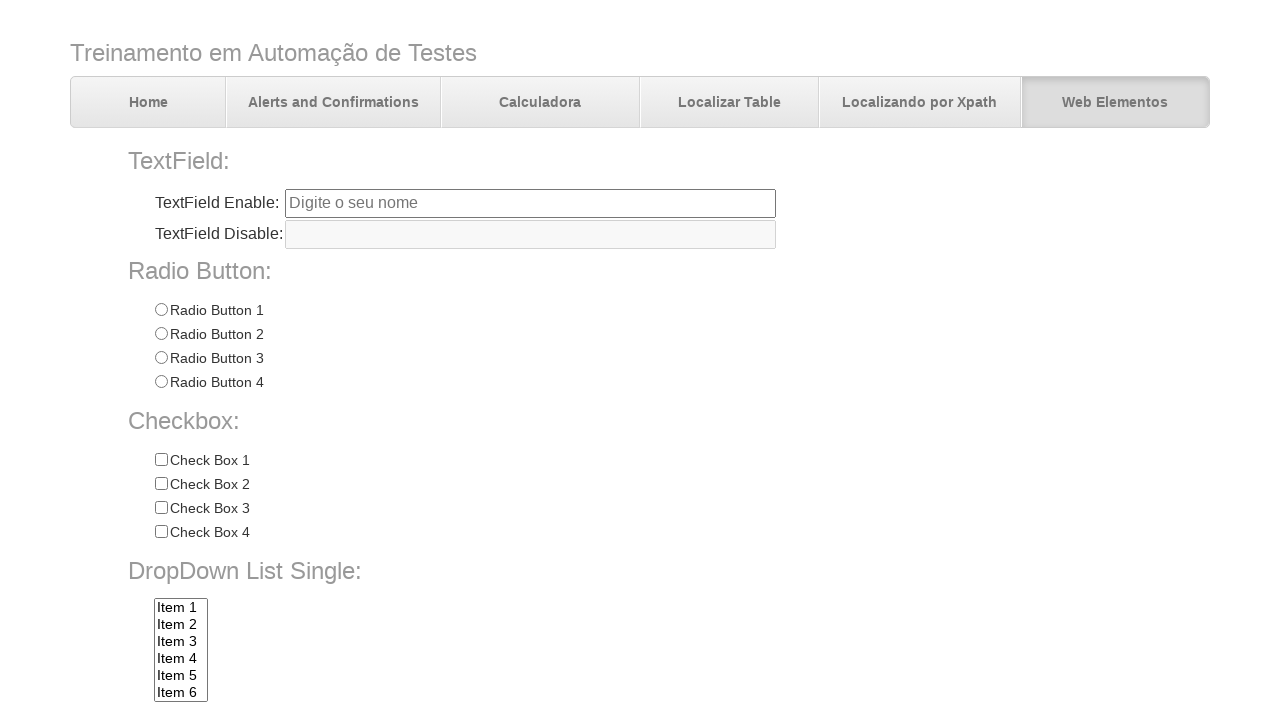

Switched to iframe and filled text field with 'Hello world!' on iframe >> nth=0 >> internal:control=enter-frame >> #tfiframe
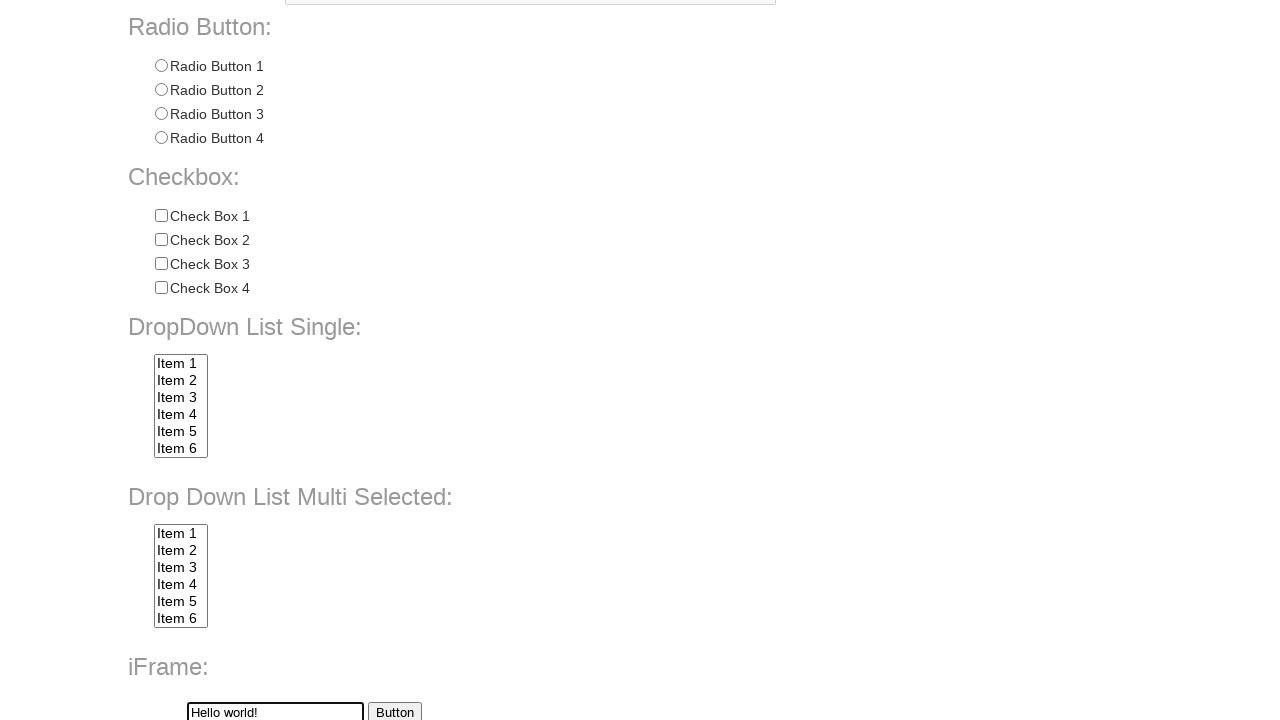

Verified text field in iframe contains 'Hello world!'
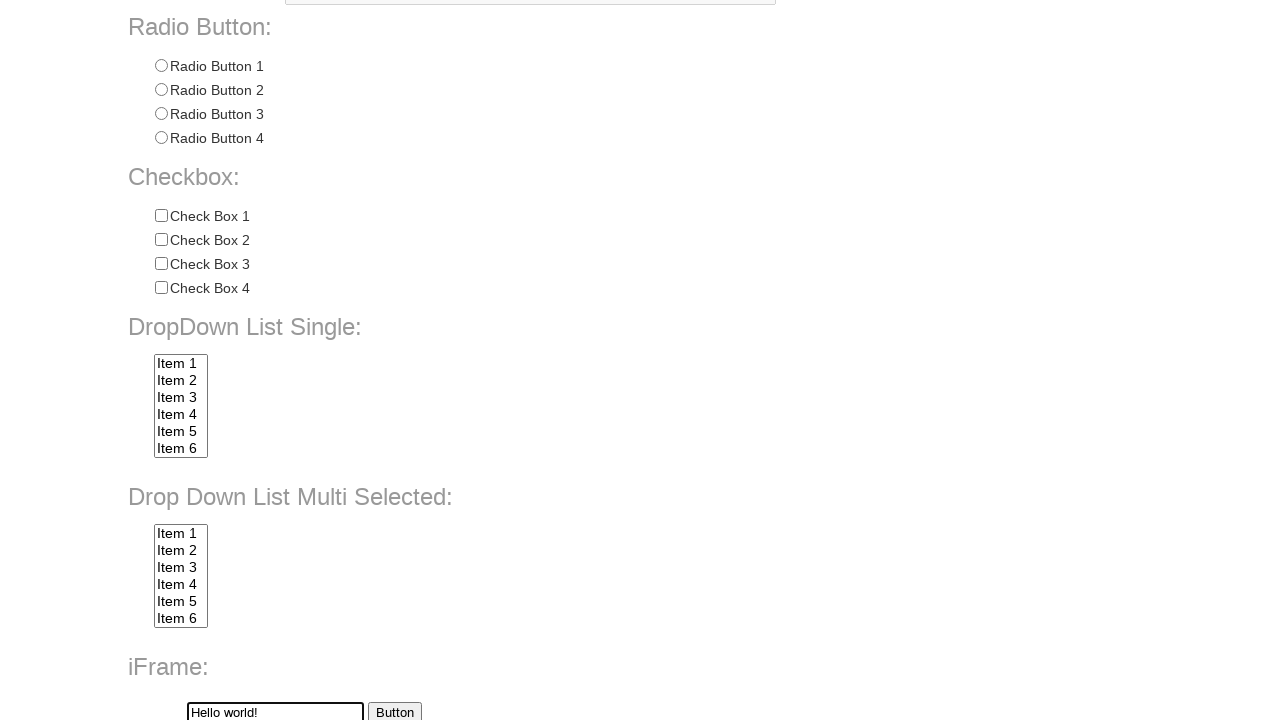

Verified alert button on main page is enabled
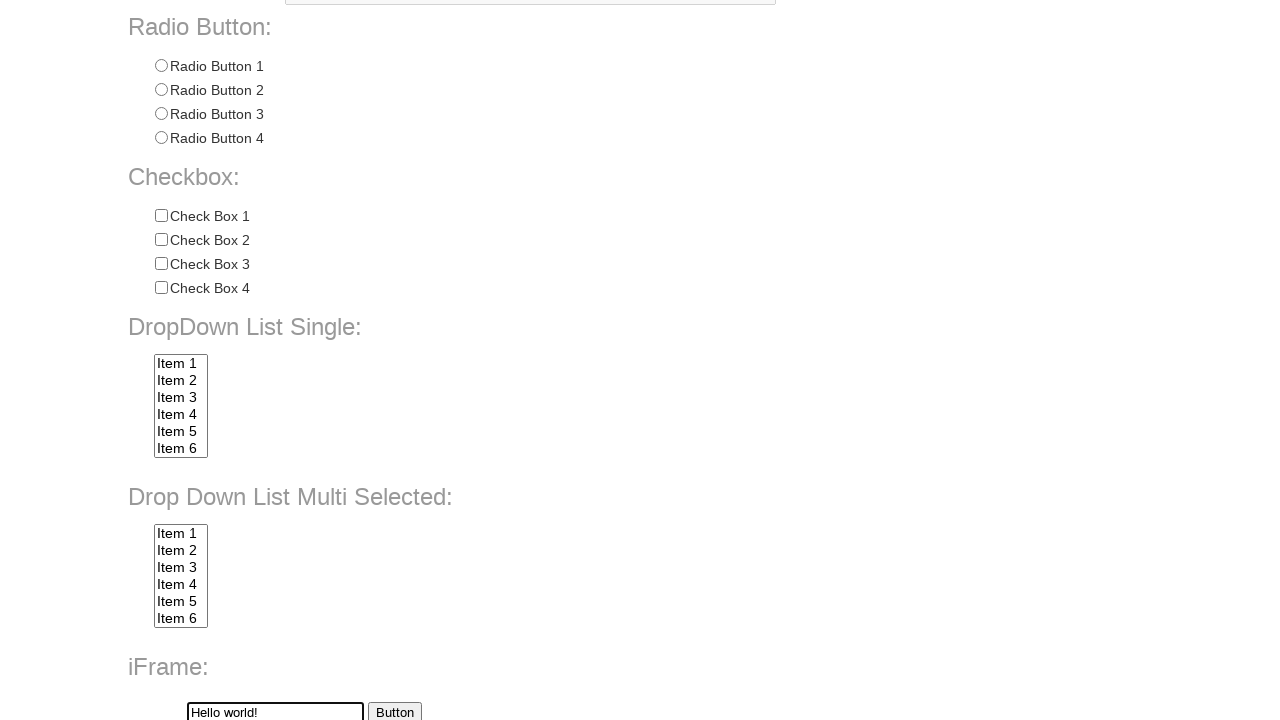

Verified button inside iframe is enabled
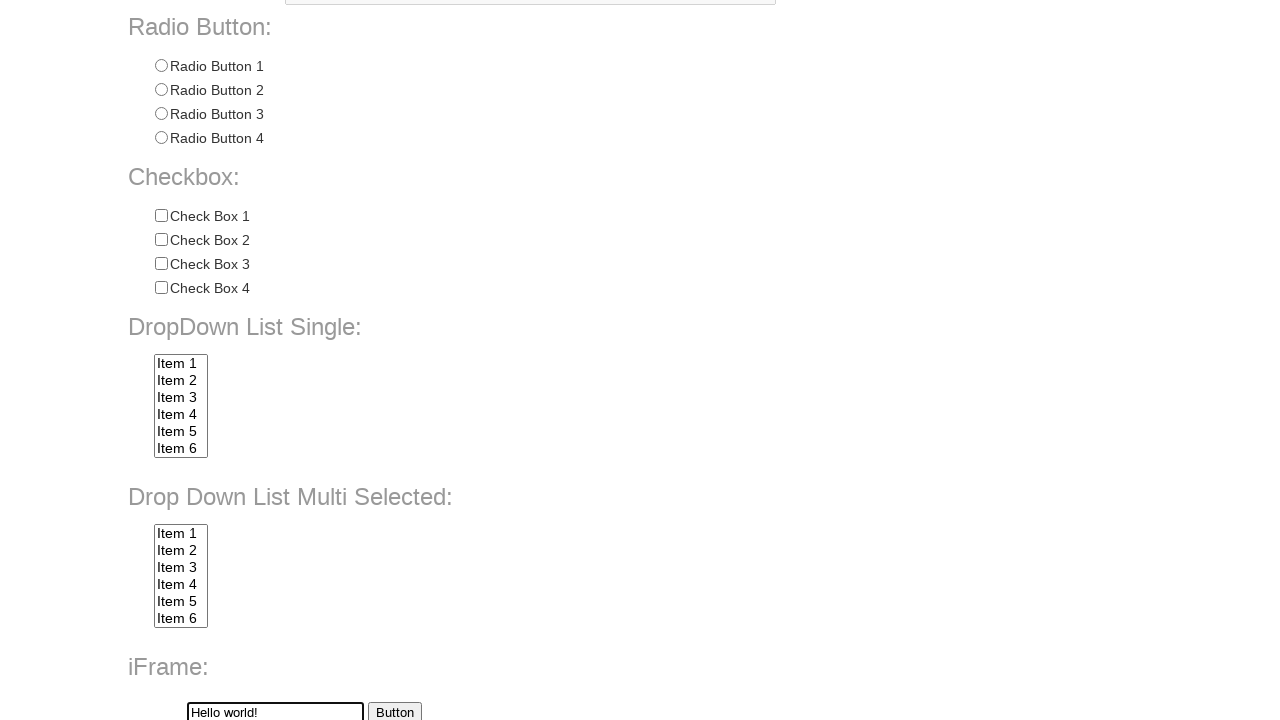

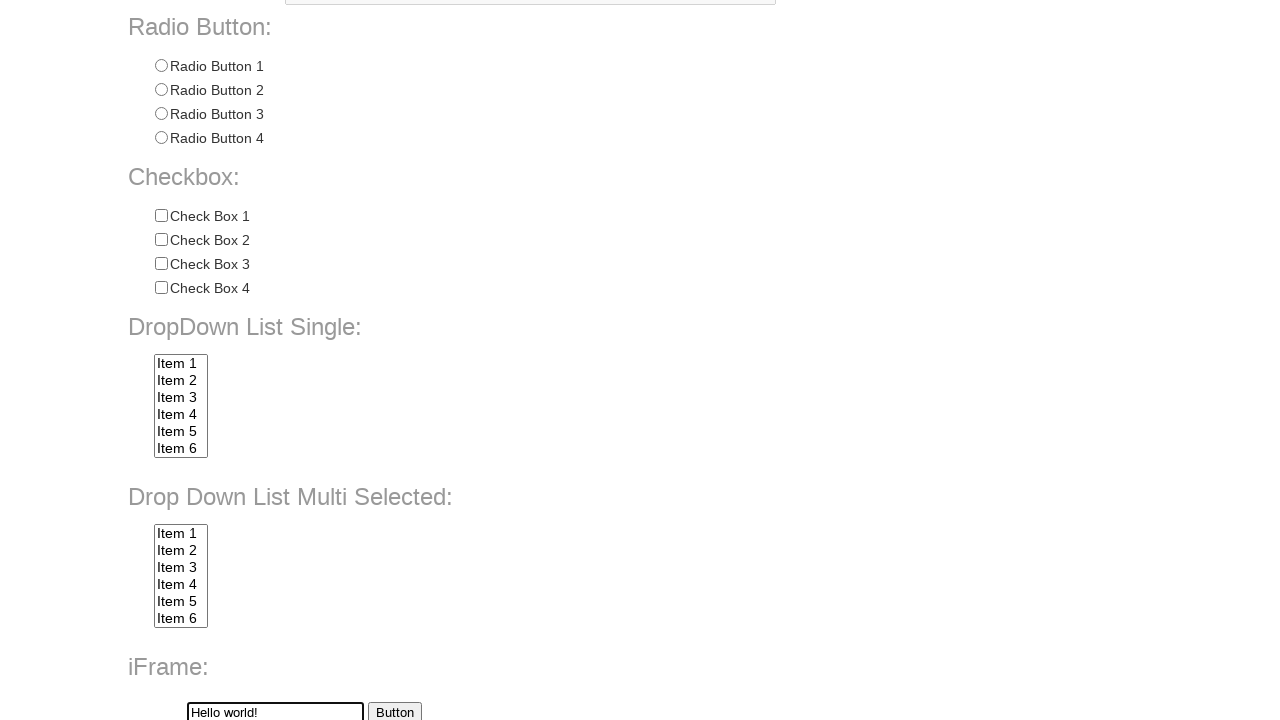